Tests for broken links on a practice automation page by extracting the href attribute of a specific link element

Starting URL: https://rahulshettyacademy.com/AutomationPractice/

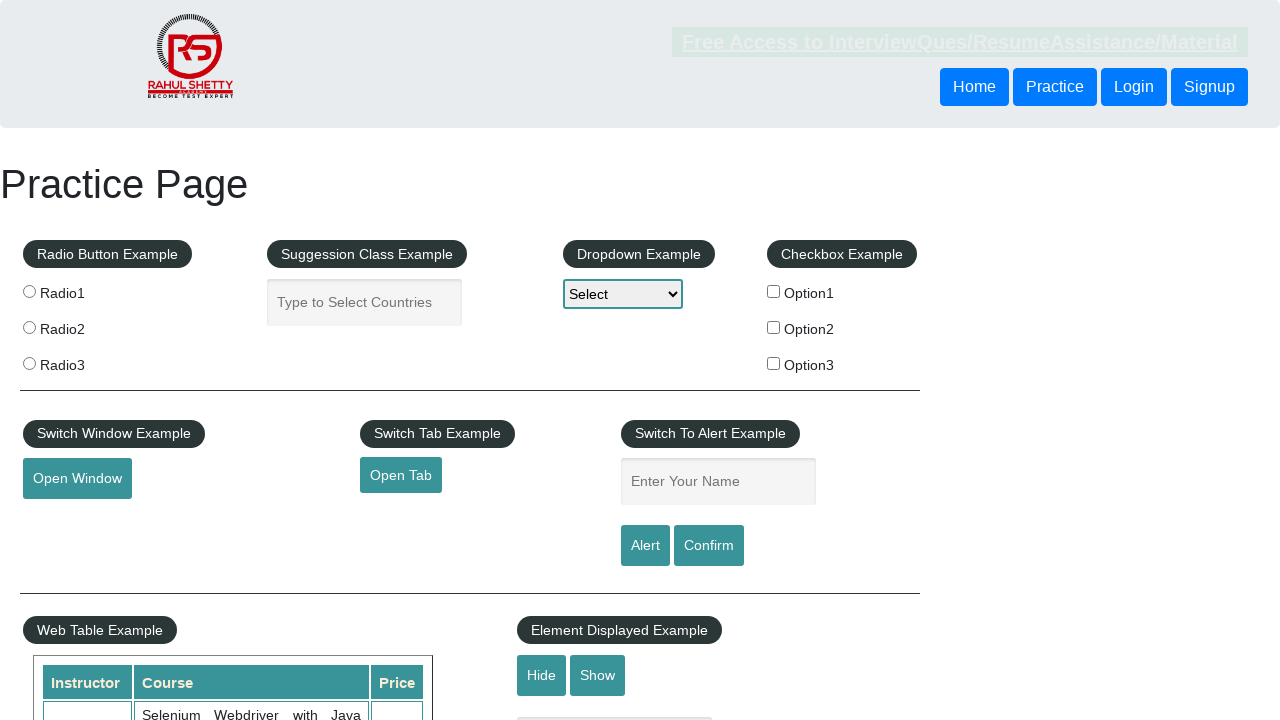

Located broken link element with href containing 'brokenlink'
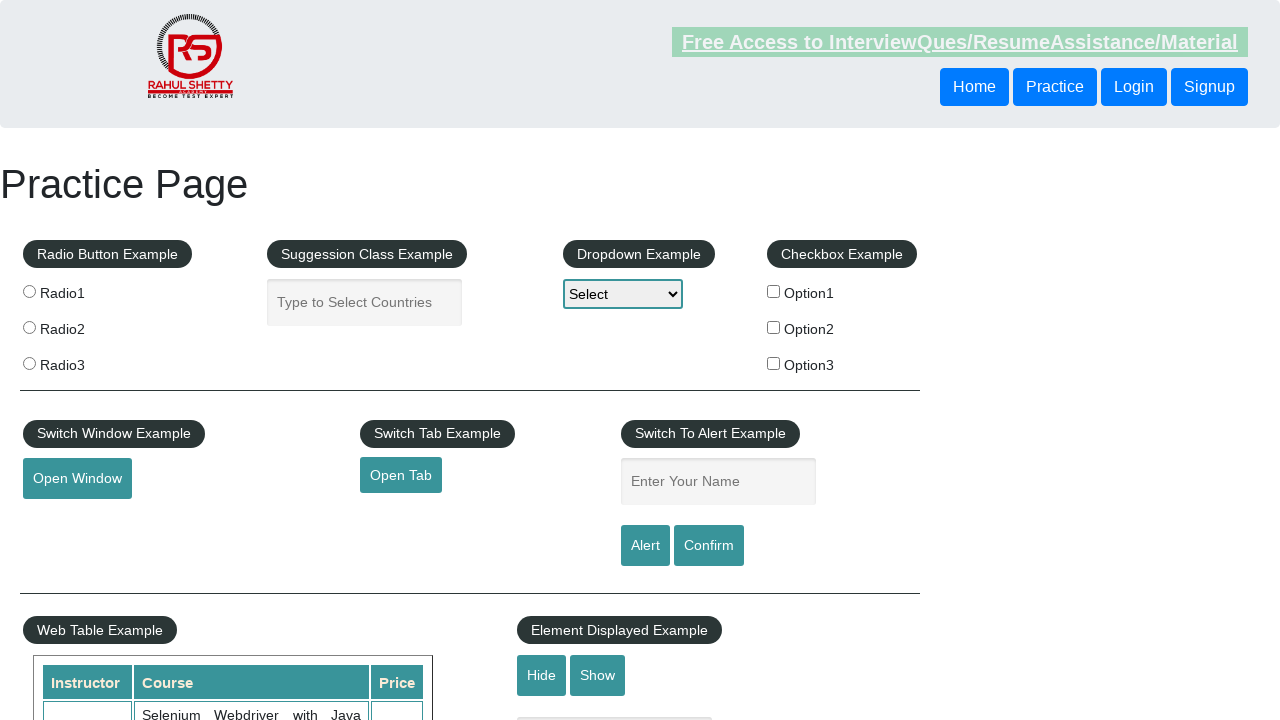

Extracted href attribute from broken link element
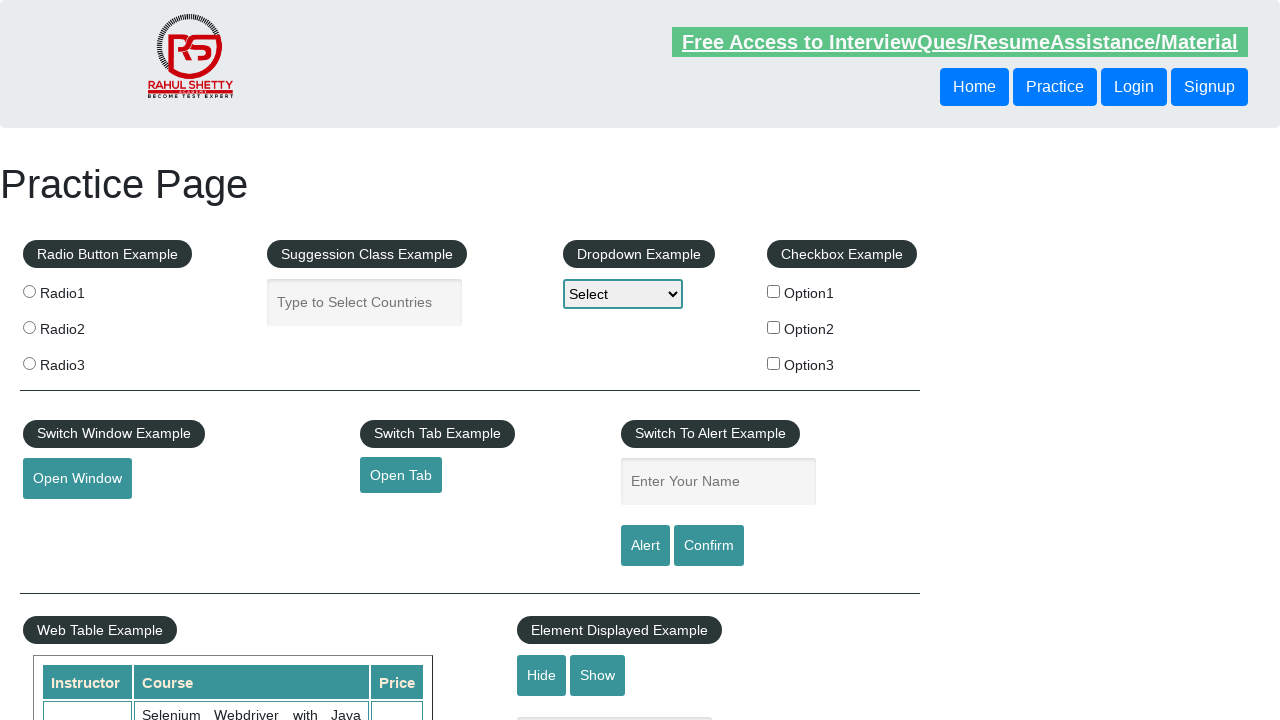

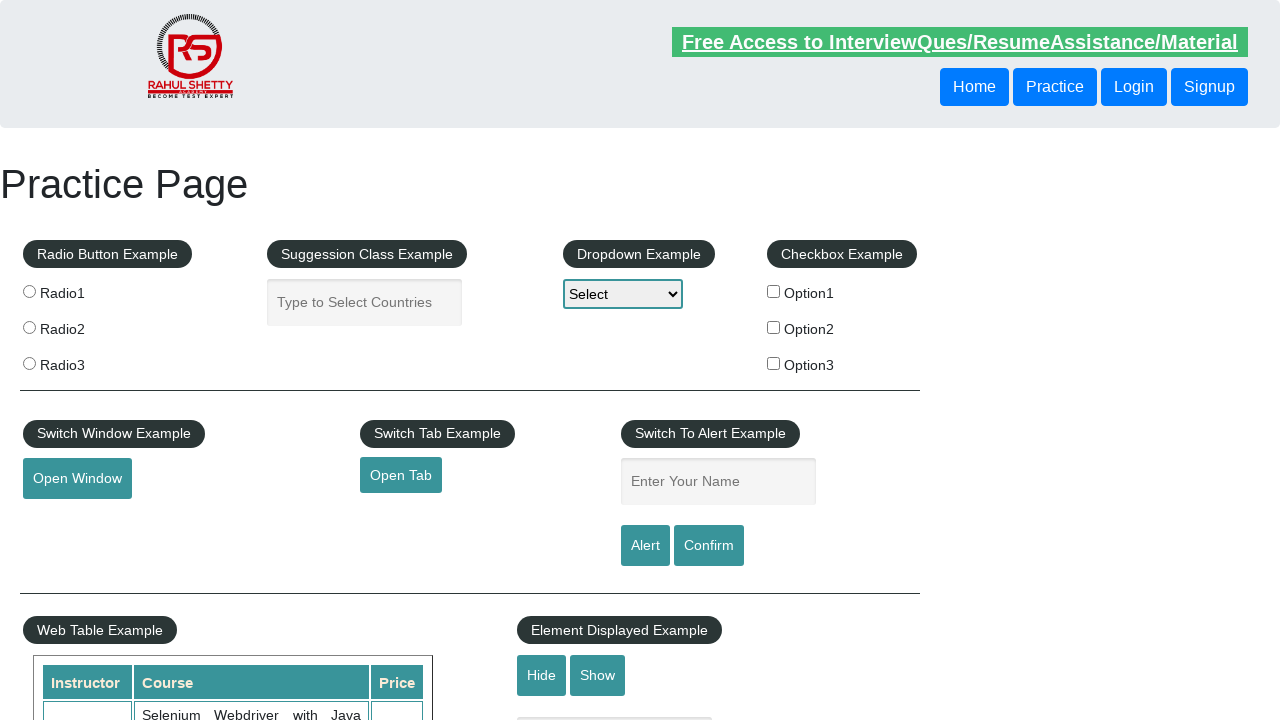